Fills out a form with first name, last name, and email, then submits it

Starting URL: https://secure-retreat-92358.herokuapp.com/

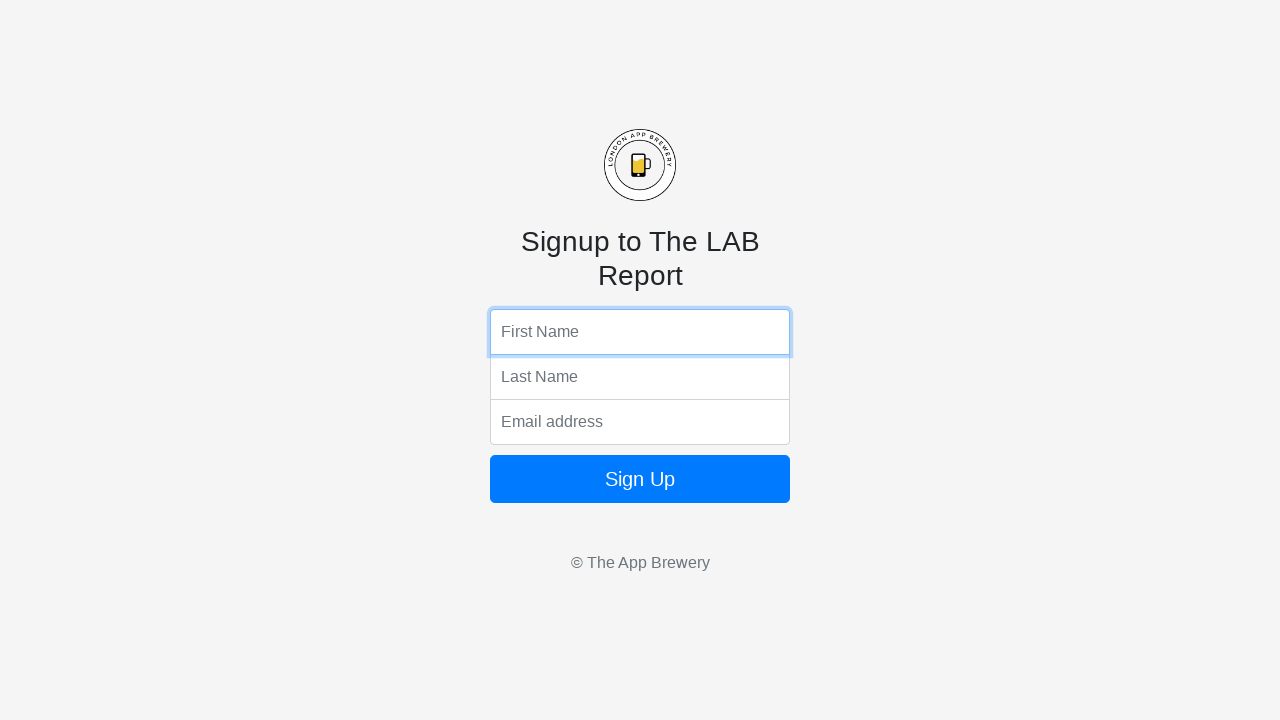

Filled first name field with 'Noah' on input[name='fName']
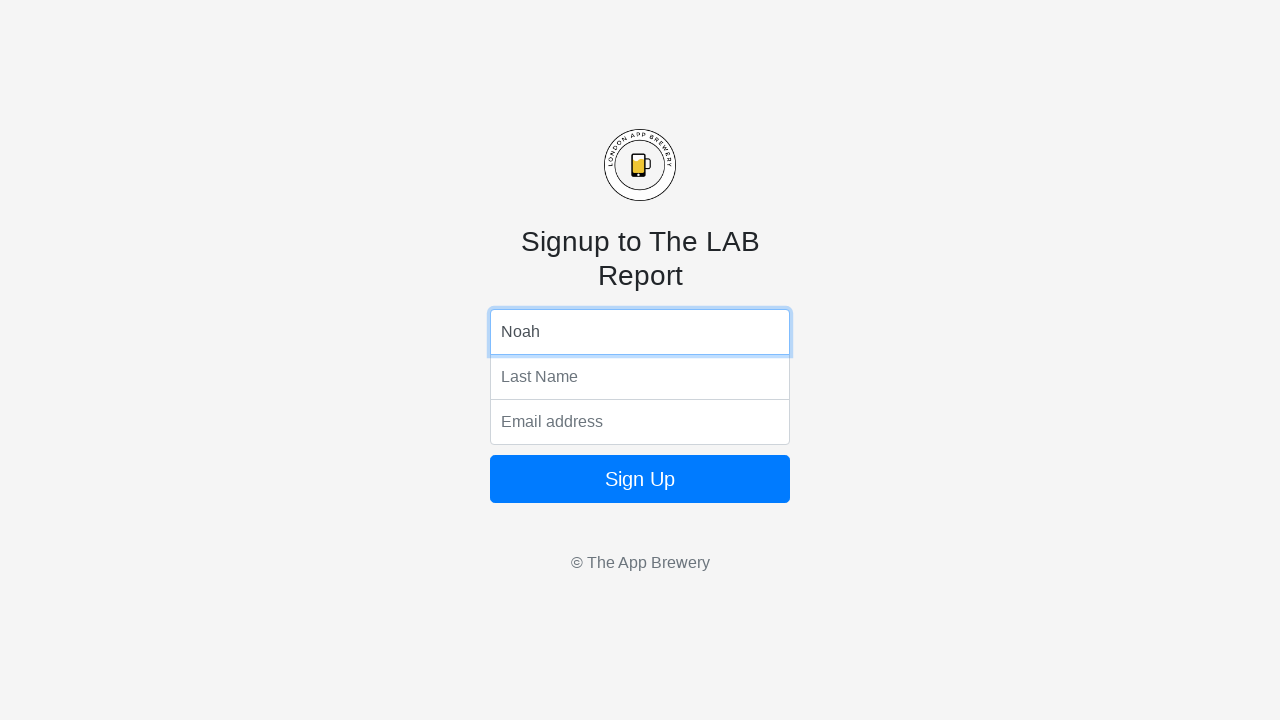

Filled last name field with 'Clements' on input[name='lName']
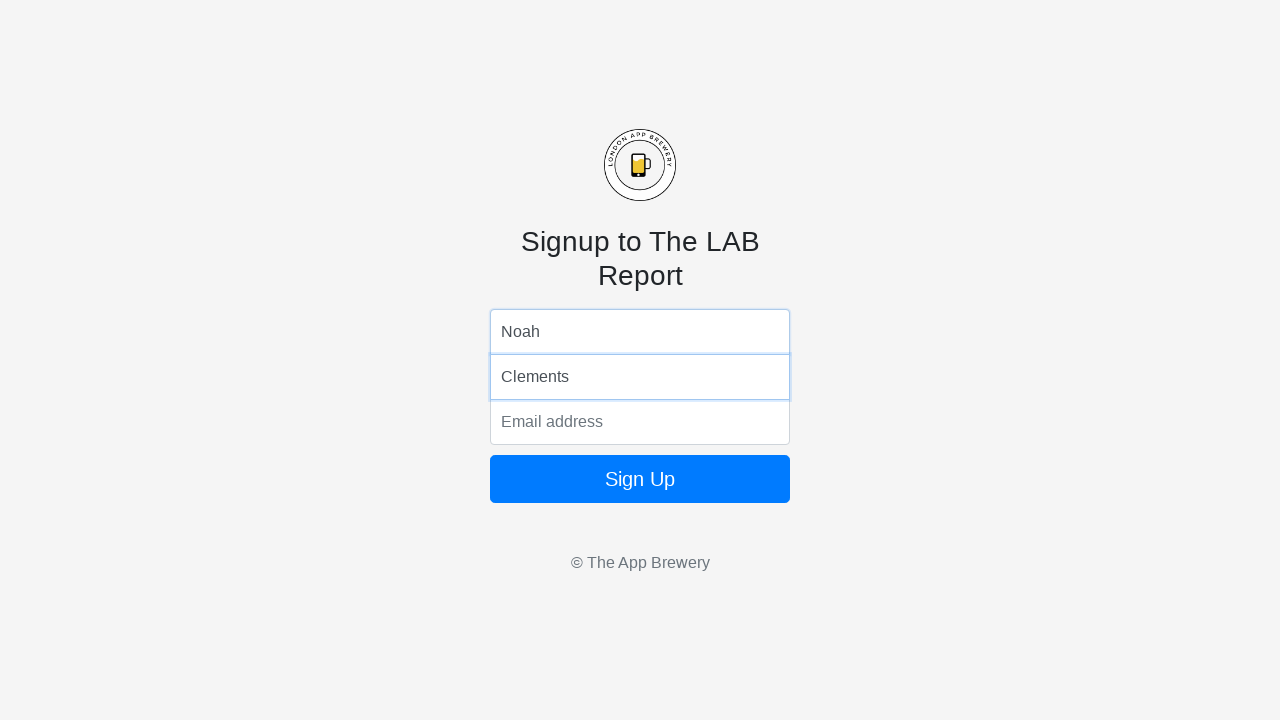

Filled email field with 'noahclements@gmail.com' on input[name='email']
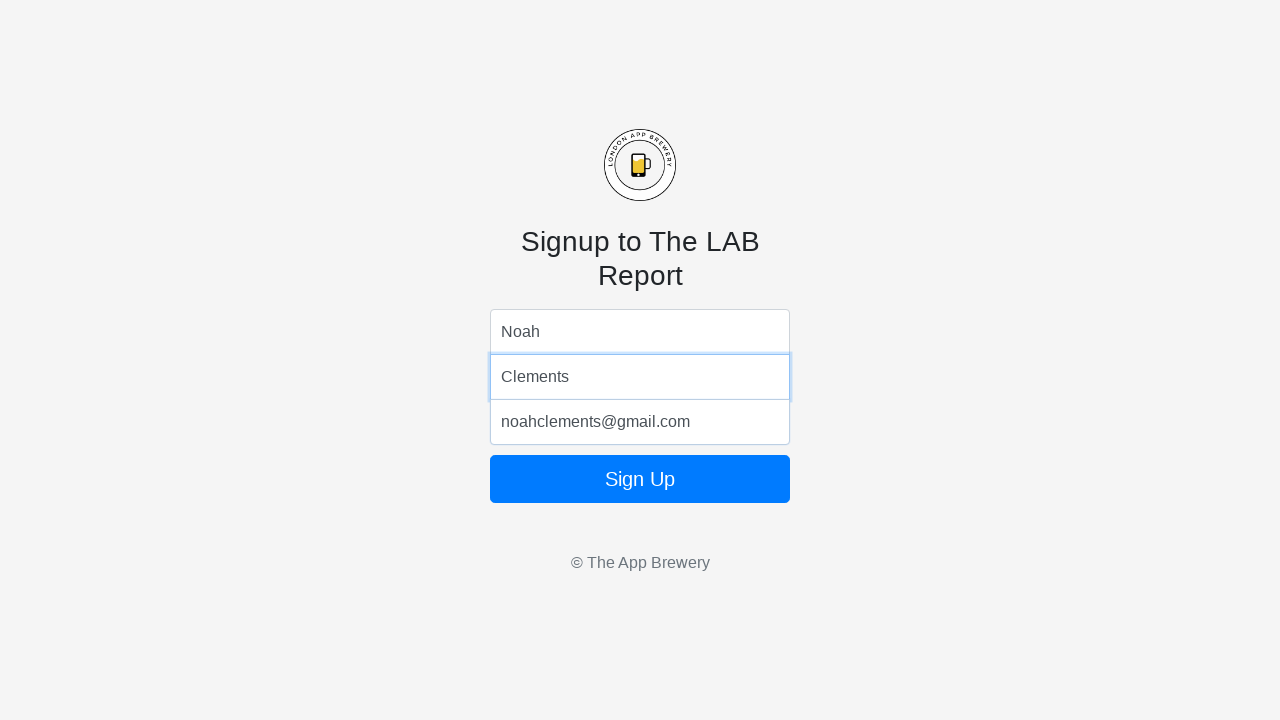

Clicked submit button to submit the form at (640, 479) on button
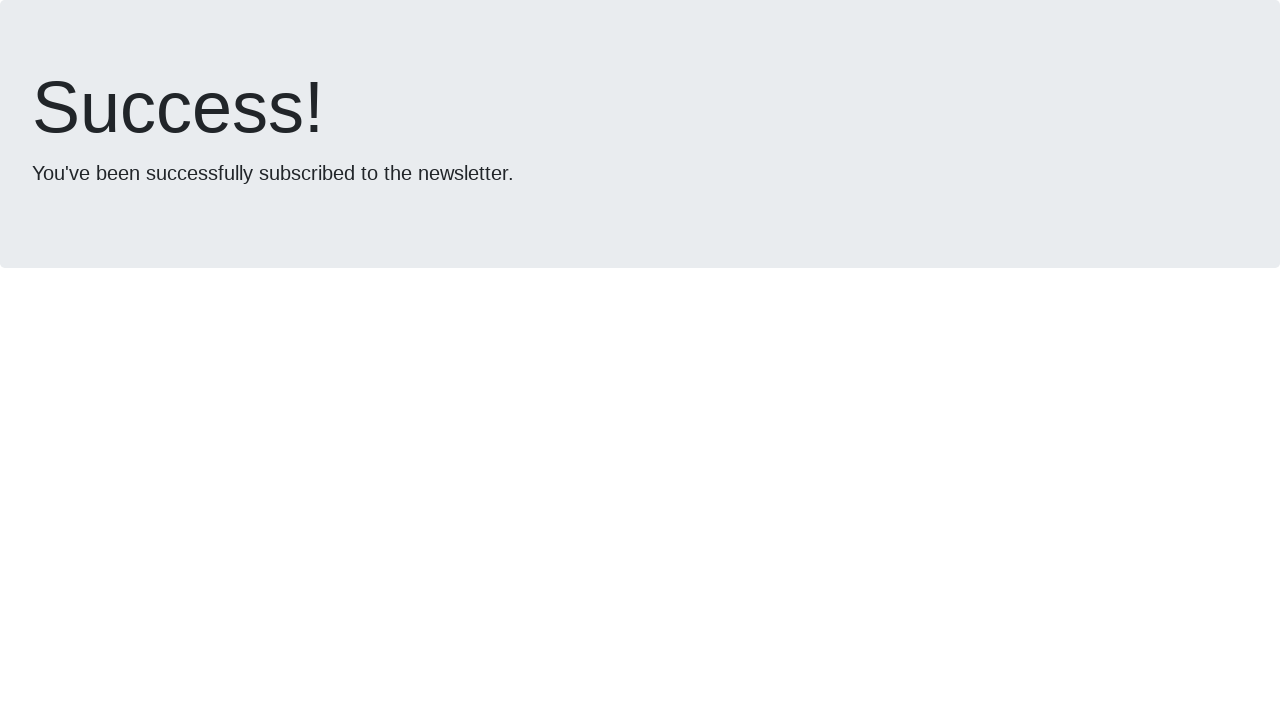

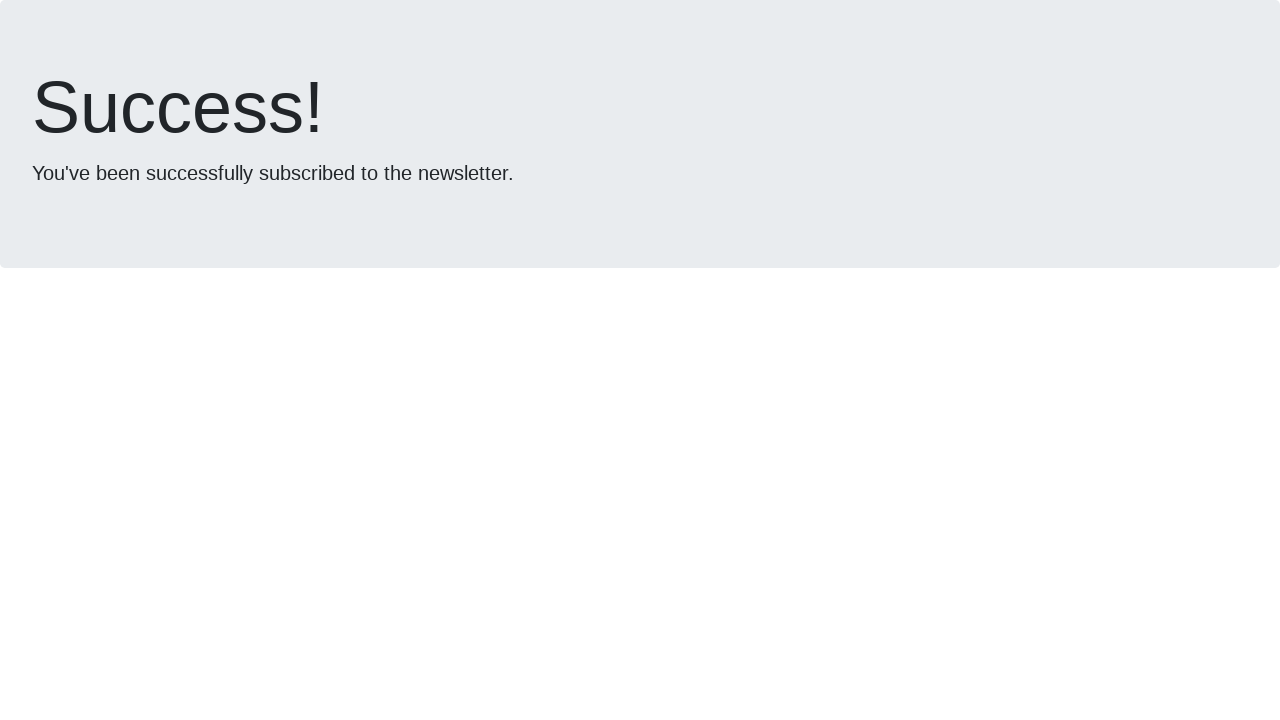